Tests the add/remove elements functionality by clicking the "Add Element" button twice to create two elements, then deleting one element and verifying that exactly one element remains.

Starting URL: http://the-internet.herokuapp.com/add_remove_elements/

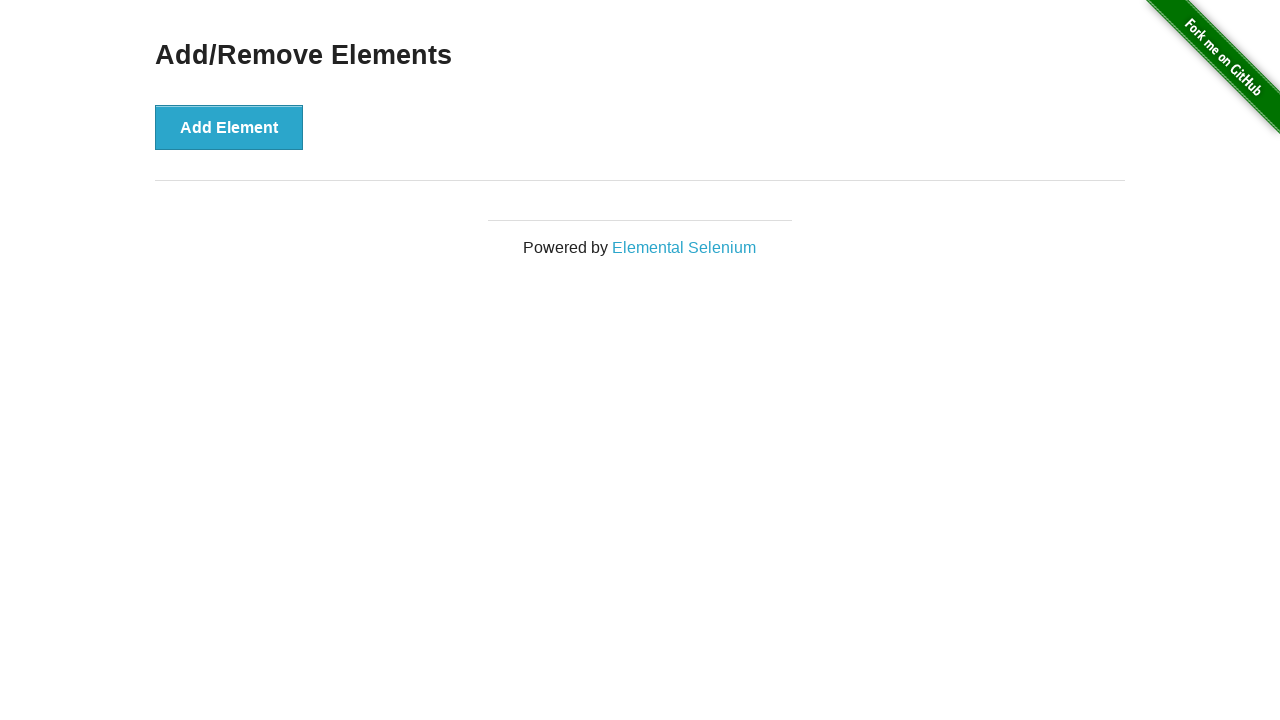

Clicked 'Add Element' button for the first time at (229, 127) on xpath=//*[@onclick='addElement()']
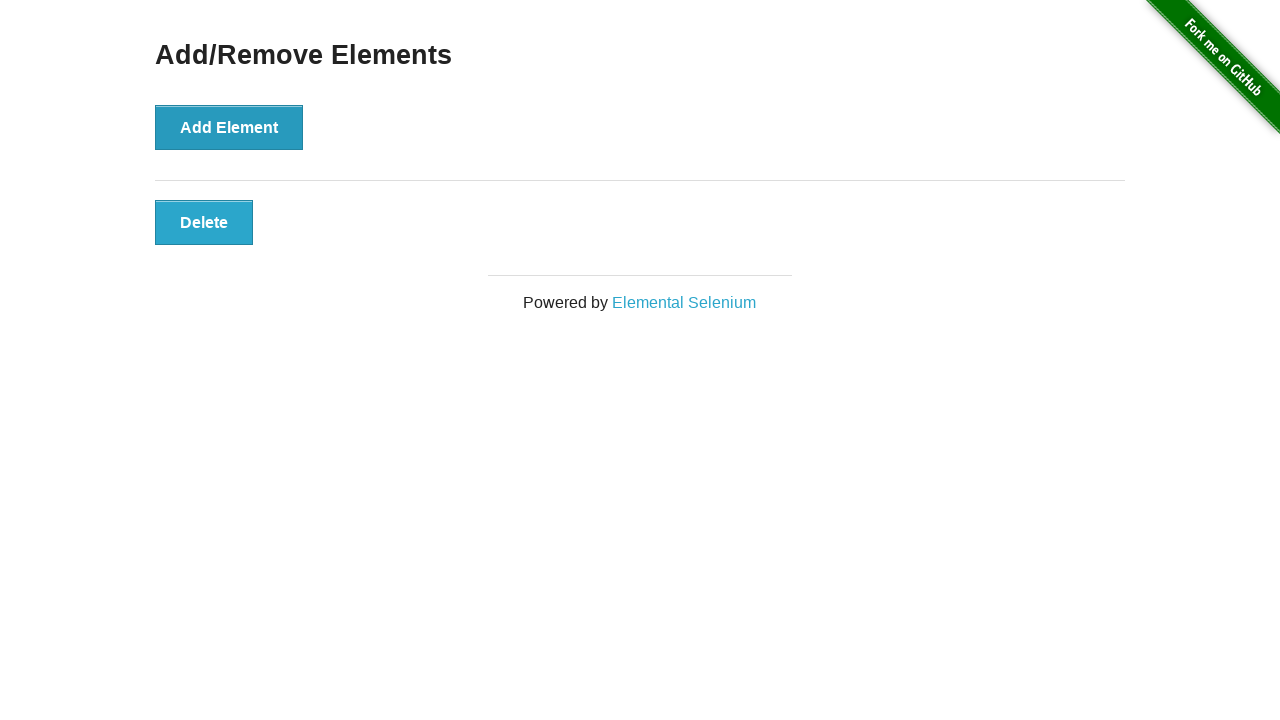

Clicked 'Add Element' button for the second time at (229, 127) on xpath=//*[@onclick='addElement()']
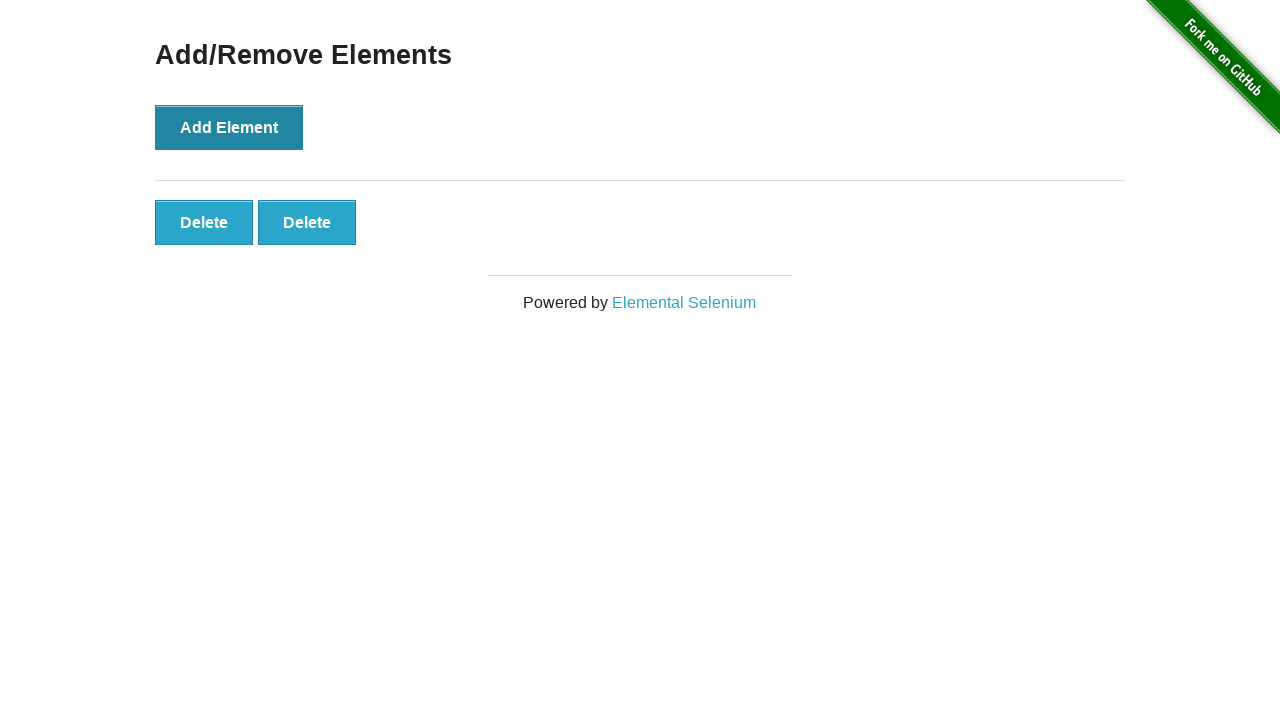

Clicked 'Delete' button to remove one element at (204, 222) on xpath=//*[@onclick='deleteElement()']
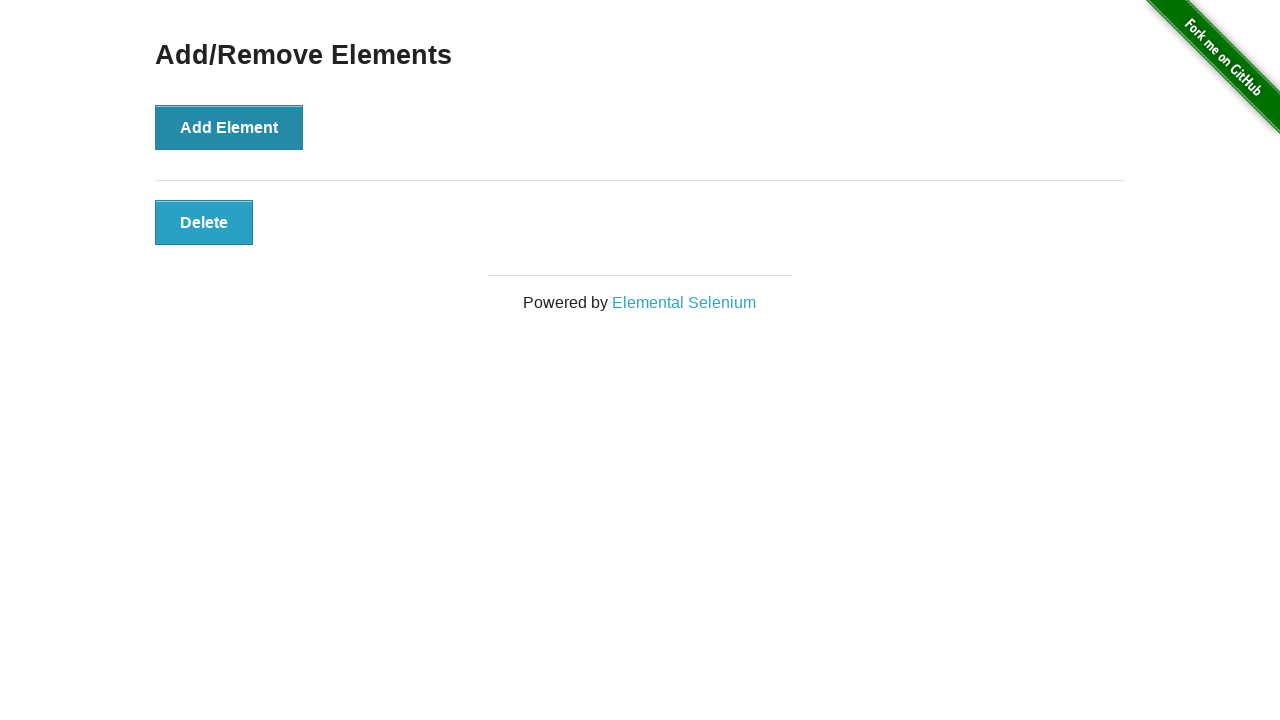

Verified that exactly one delete button remains
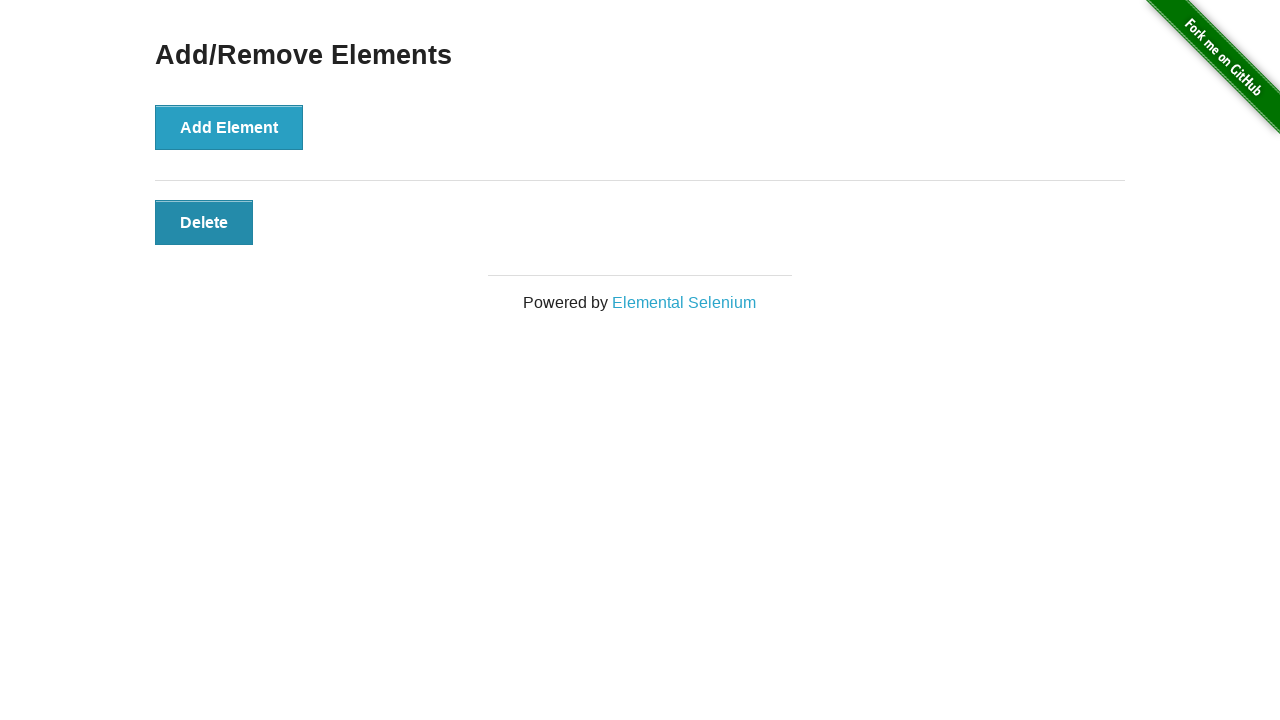

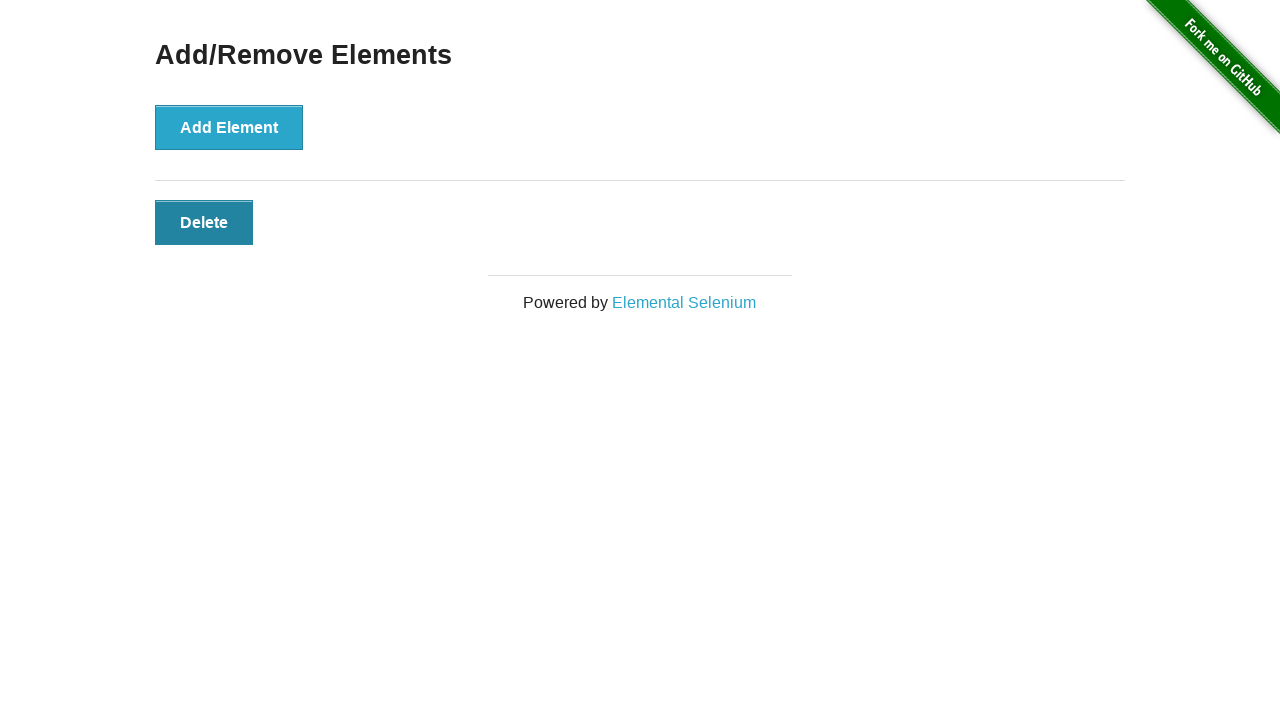